Tests a web form by filling various input types (text, password, select, datalist, checkbox, radio, color picker, date, range slider) and submitting the form to verify successful submission

Starting URL: https://www.selenium.dev/selenium/web/web-form.html

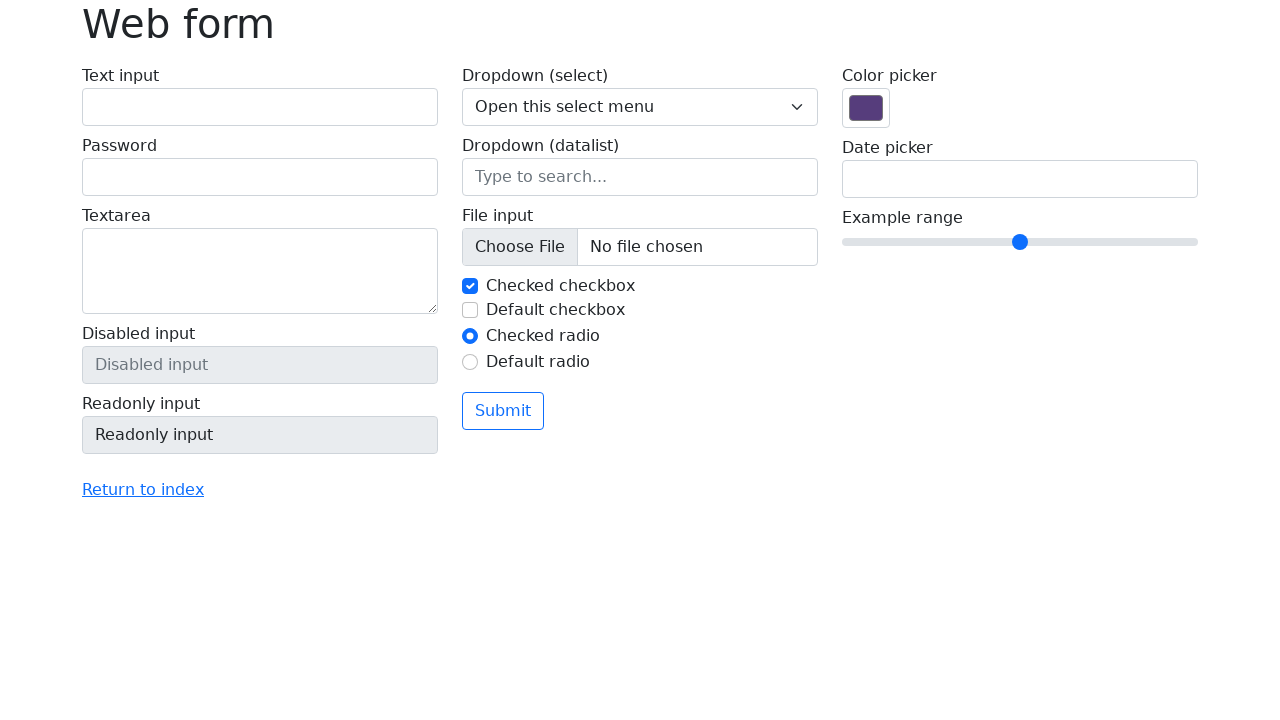

Verified page title is 'Web form'
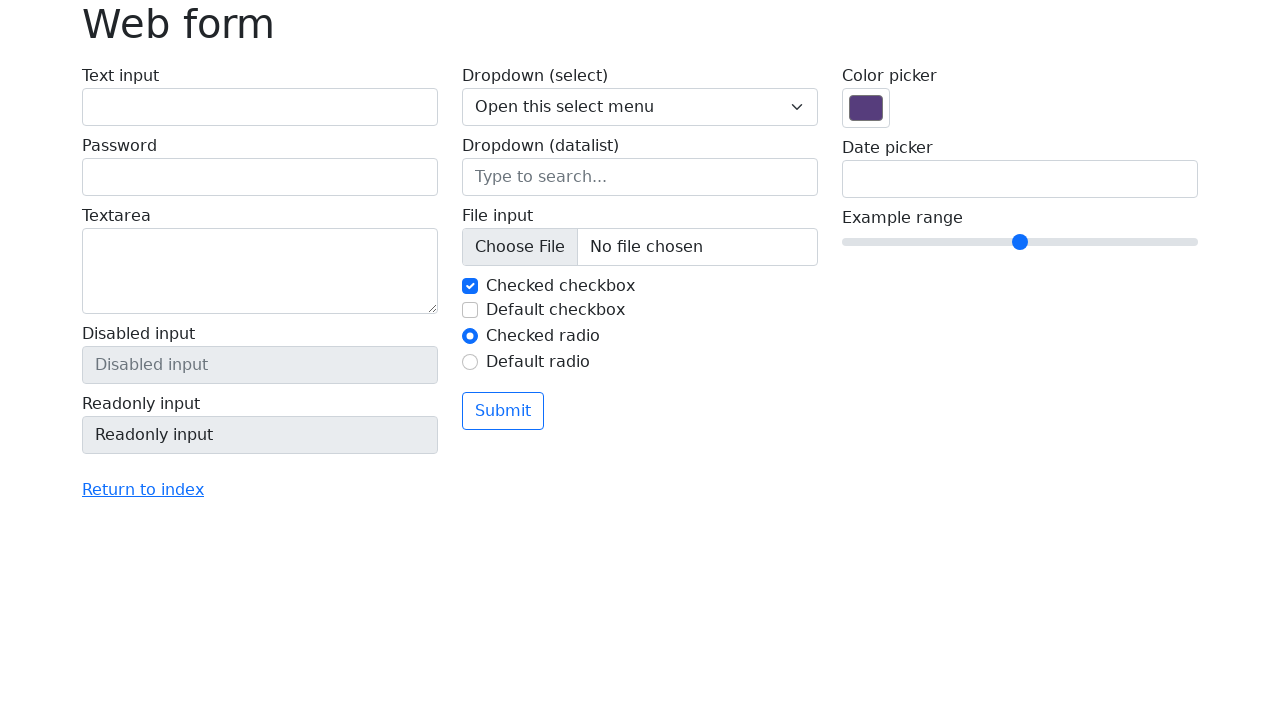

Filled text input with 'Selenium' on input[name='my-text']
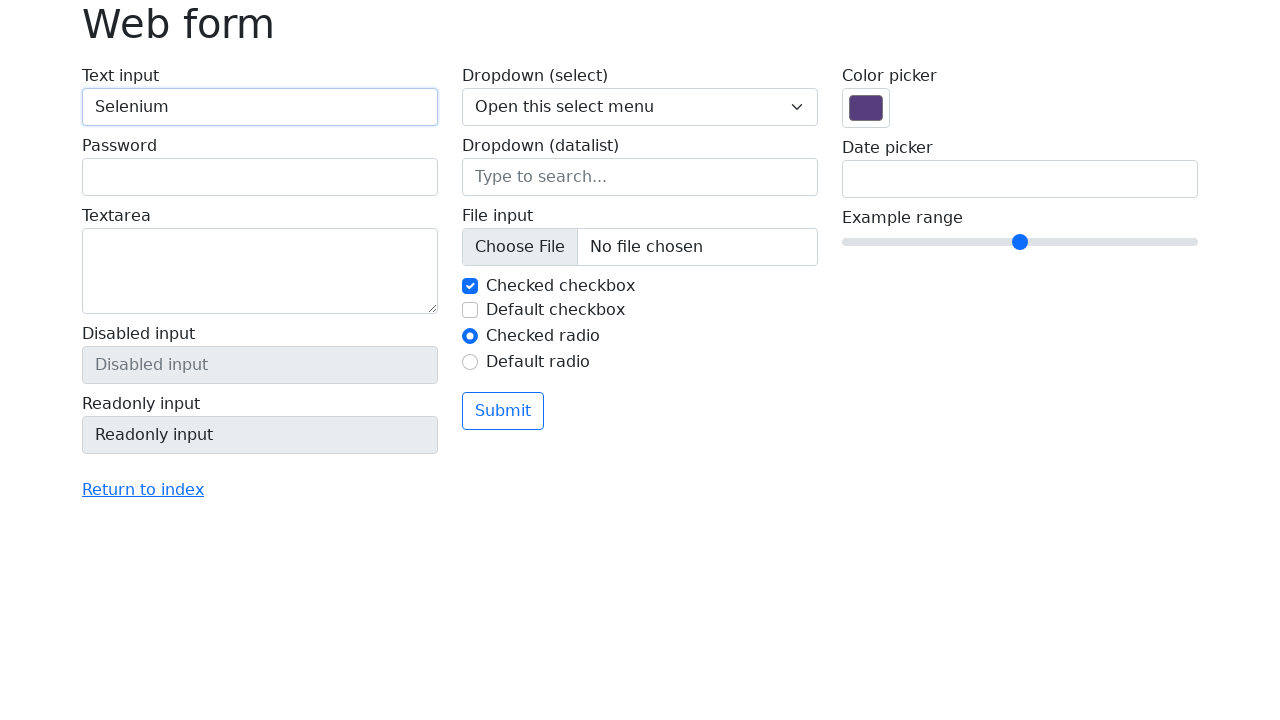

Filled password input with 'Selenium123123' on input[name='my-password']
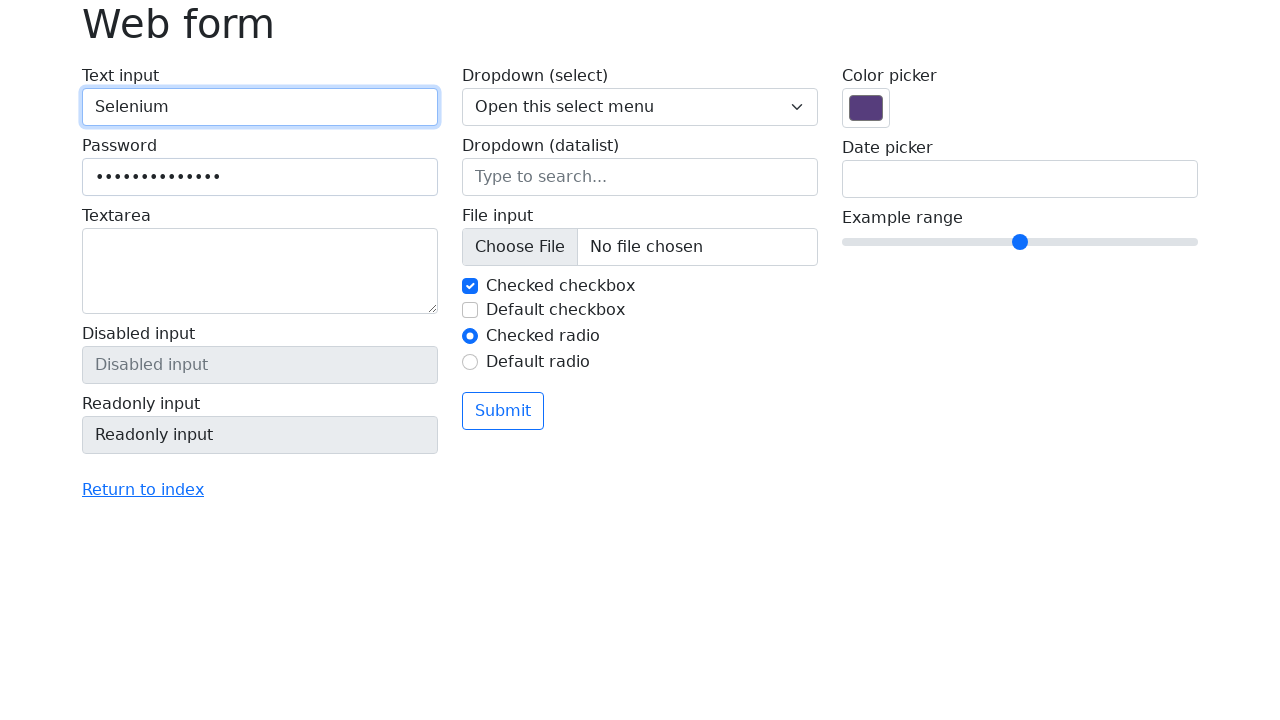

Selected option '2' from dropdown on select[name='my-select']
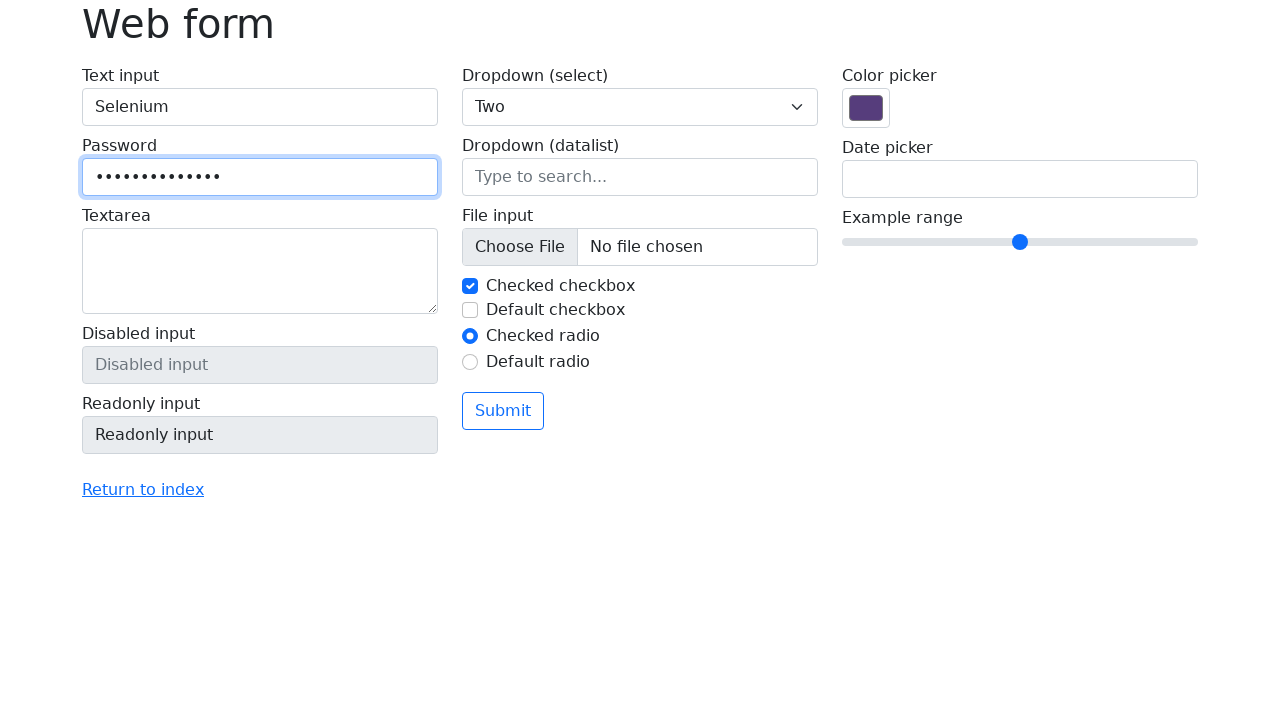

Filled datalist input with 'New York' on input[name='my-datalist']
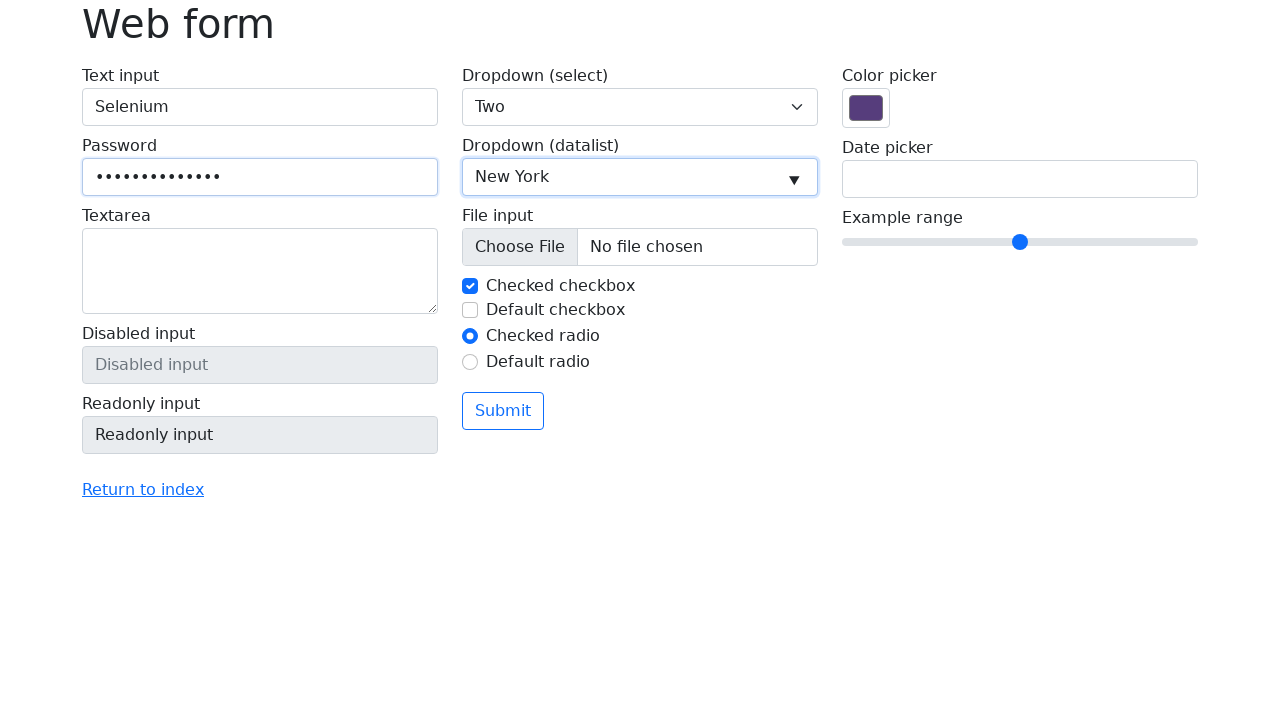

Clicked checkbox #my-check-2 at (470, 310) on #my-check-2
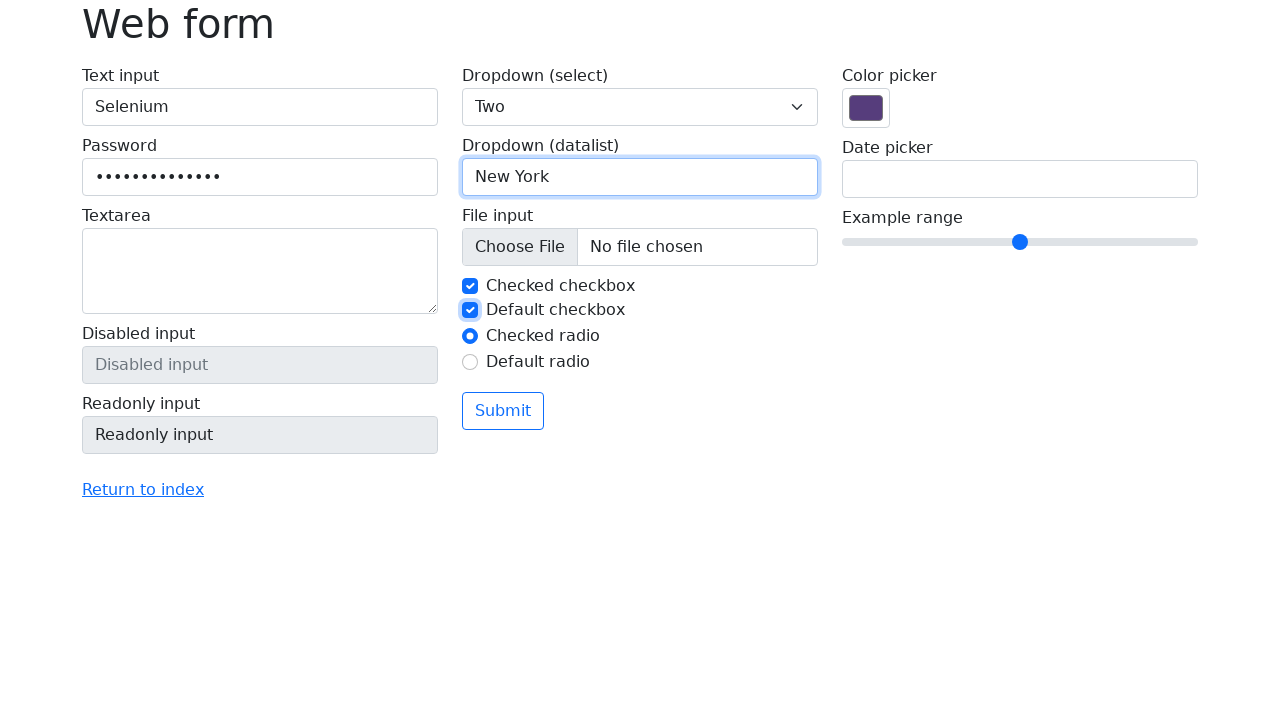

Clicked radio button #my-radio-2 at (470, 362) on #my-radio-2
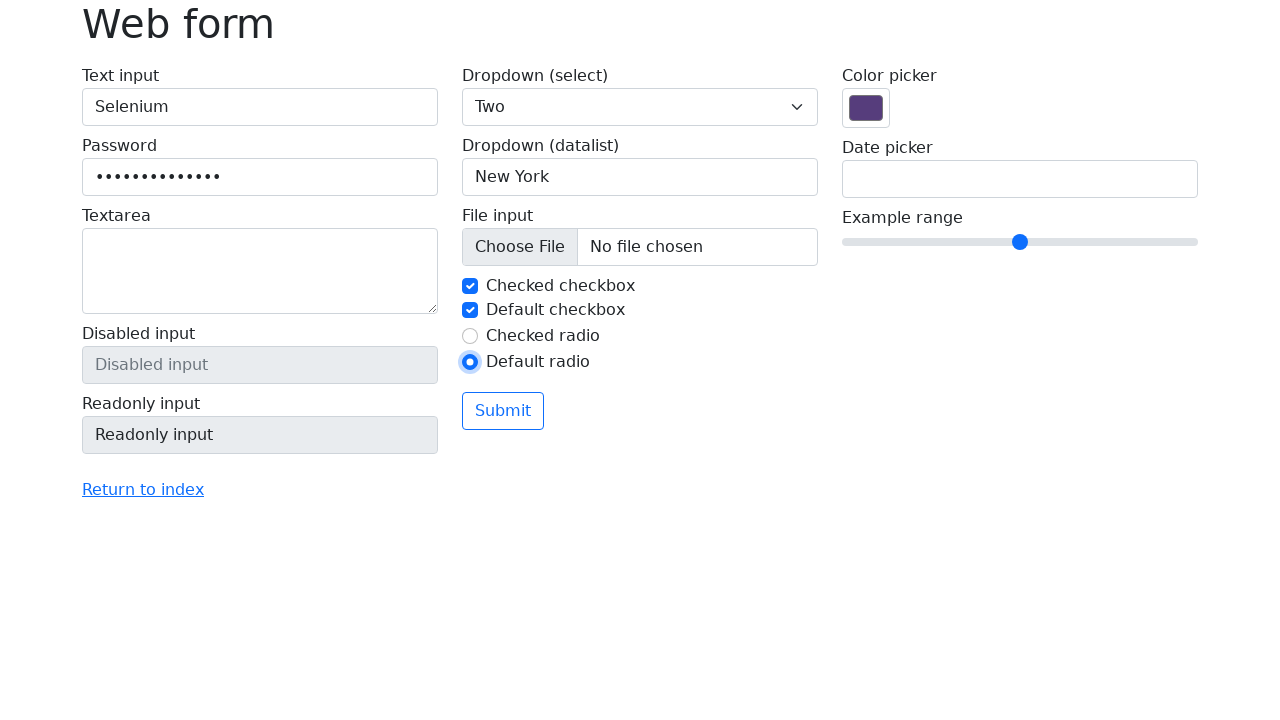

Filled color picker with '#c74343' on input[name='my-colors']
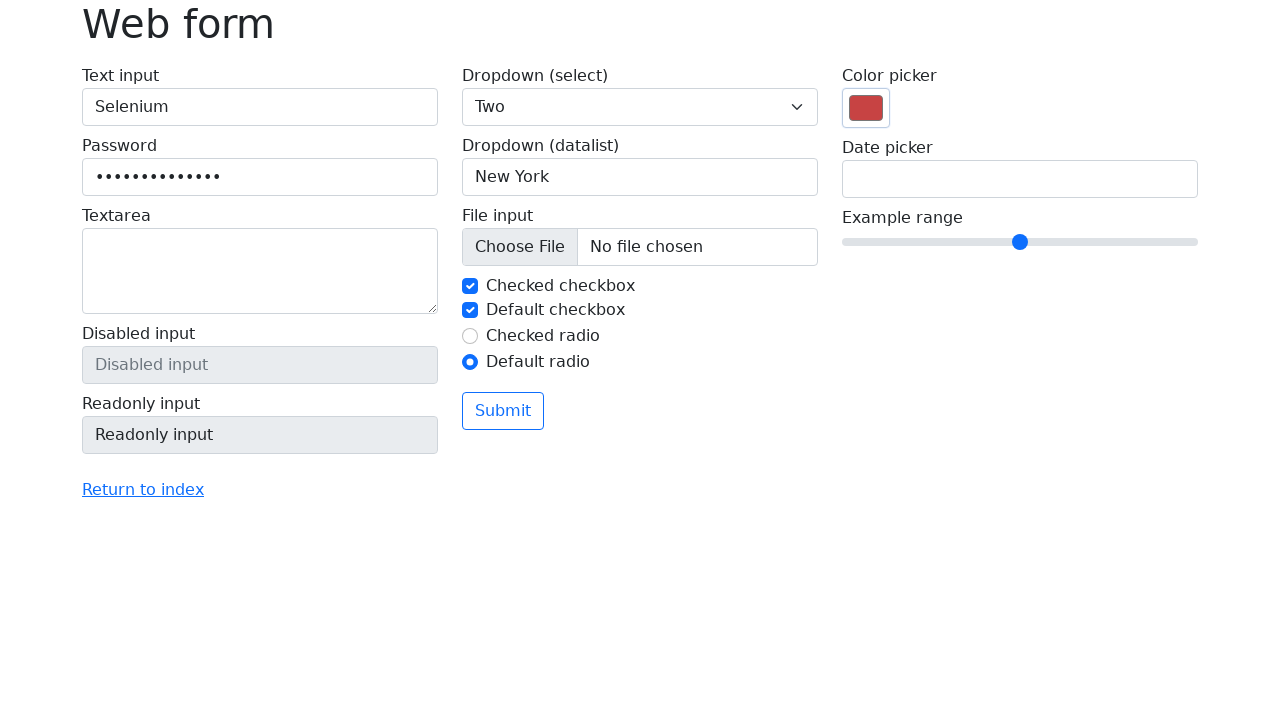

Filled date input with '08/12/2025' on input[name='my-date']
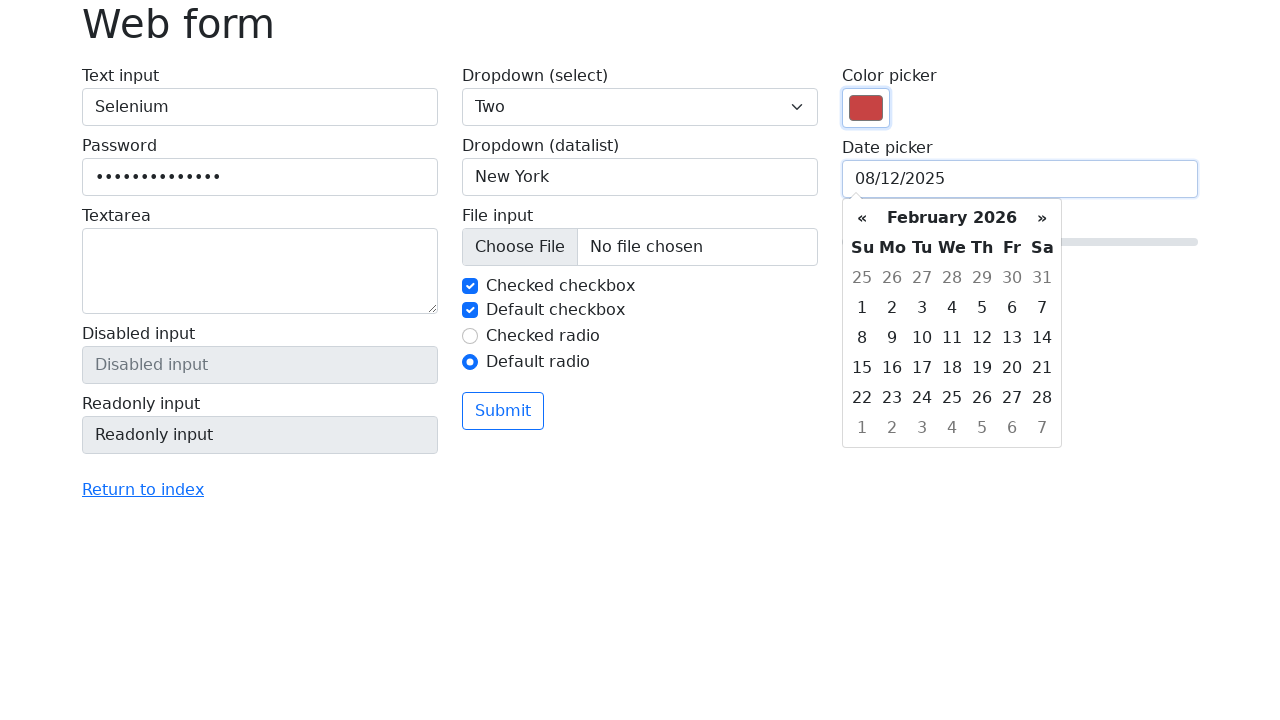

Set range slider value to '10' using JavaScript
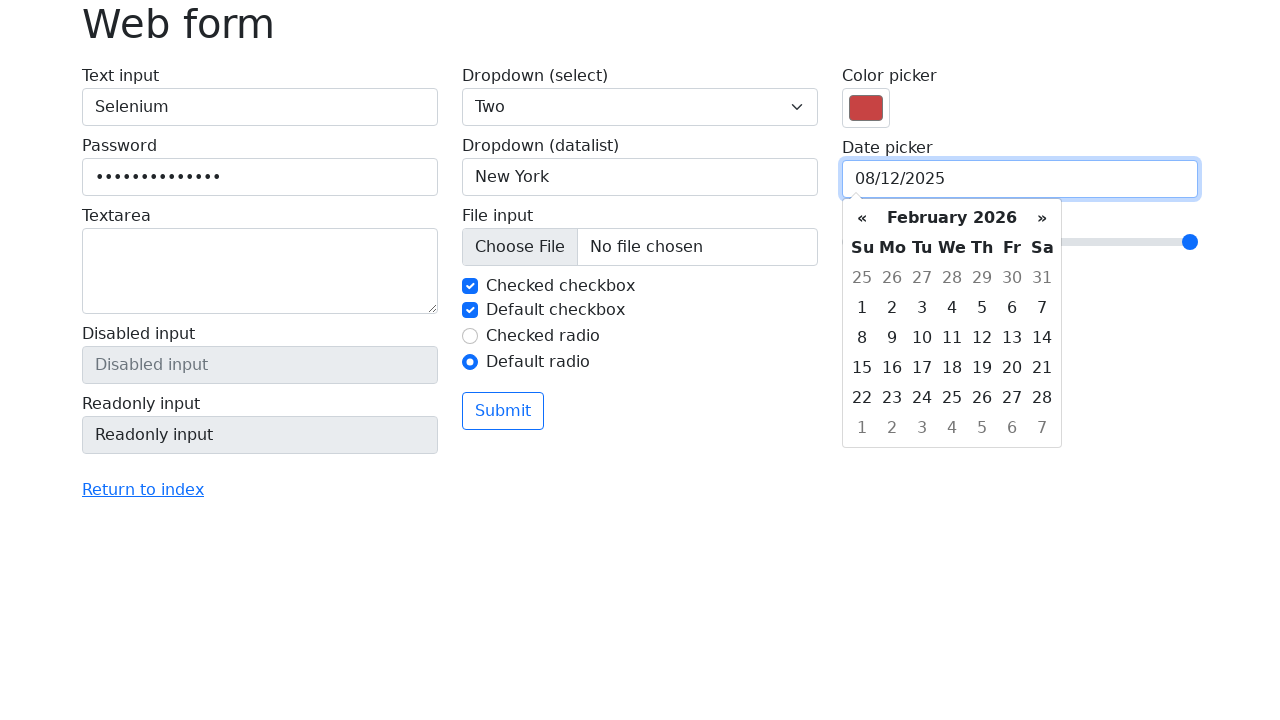

Clicked submit button at (503, 411) on button
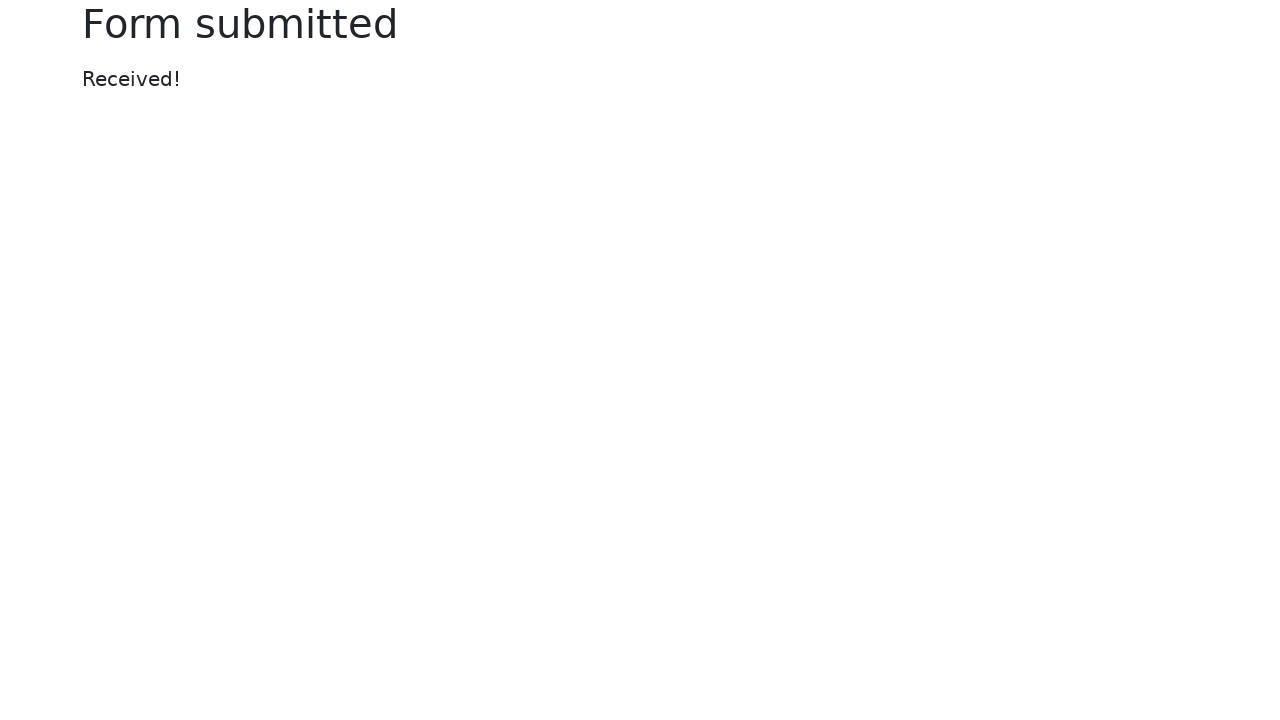

Success message element loaded
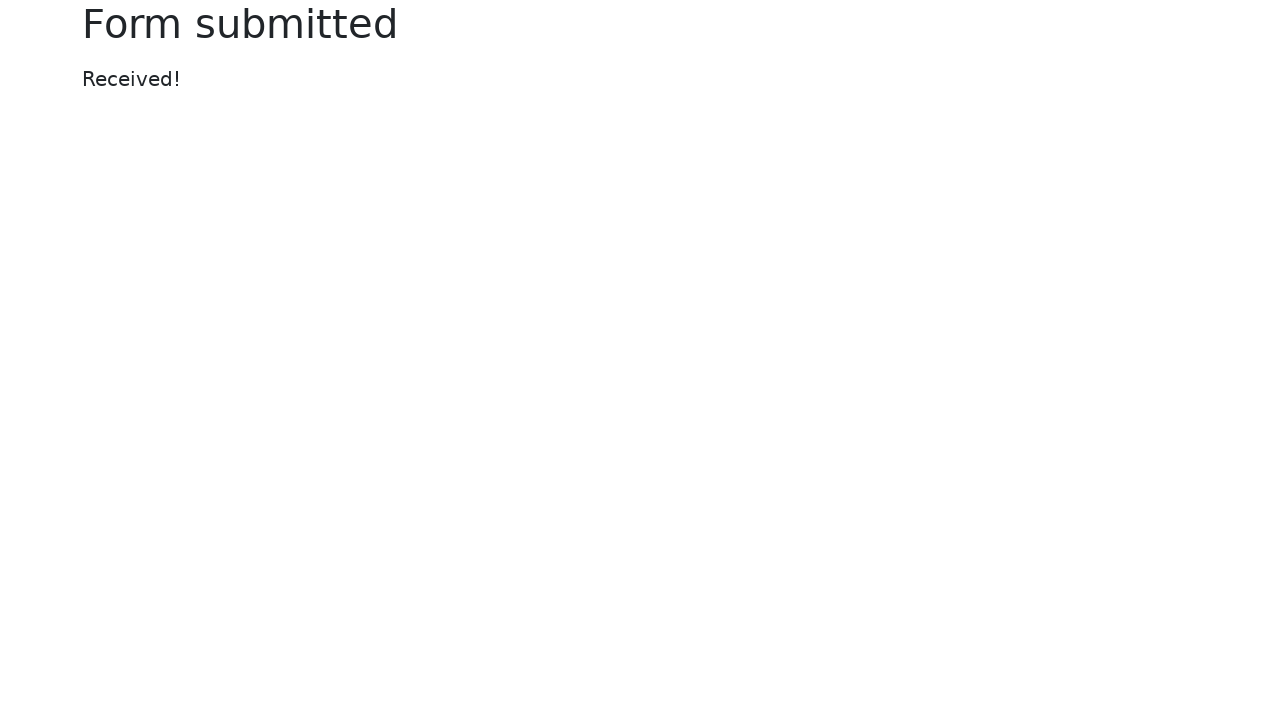

Retrieved success message text
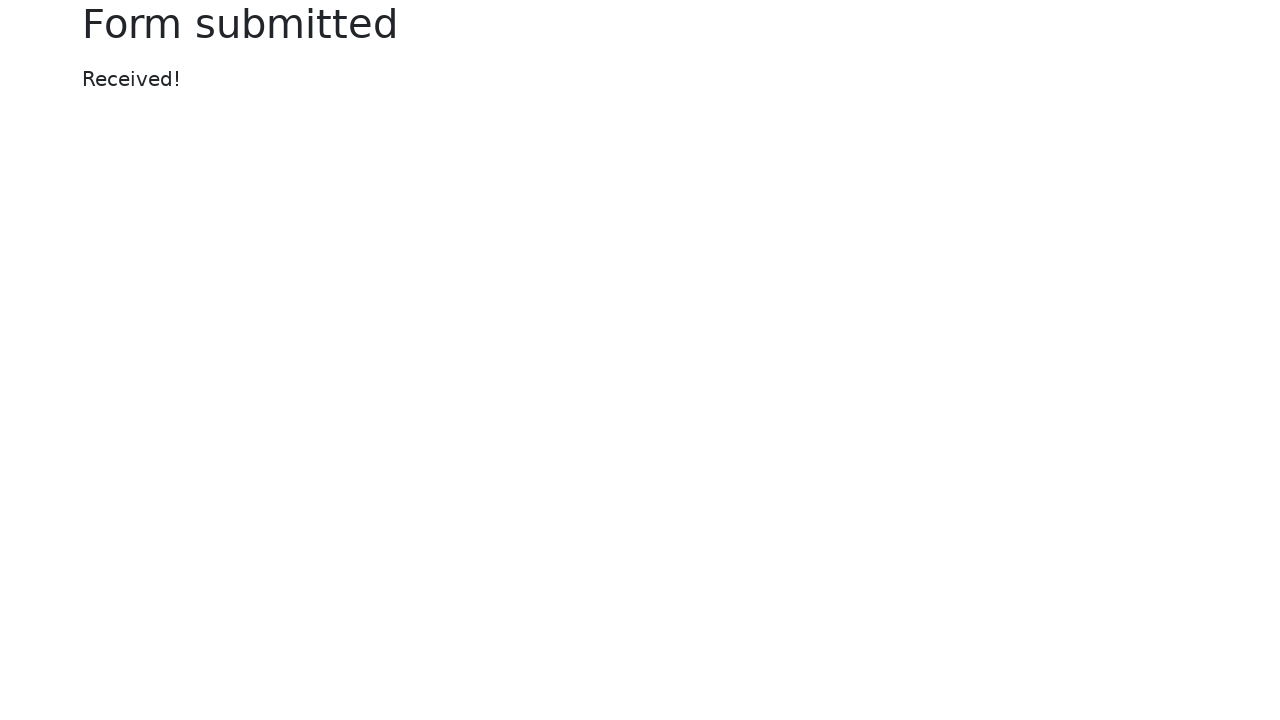

Verified success message displays 'Received!'
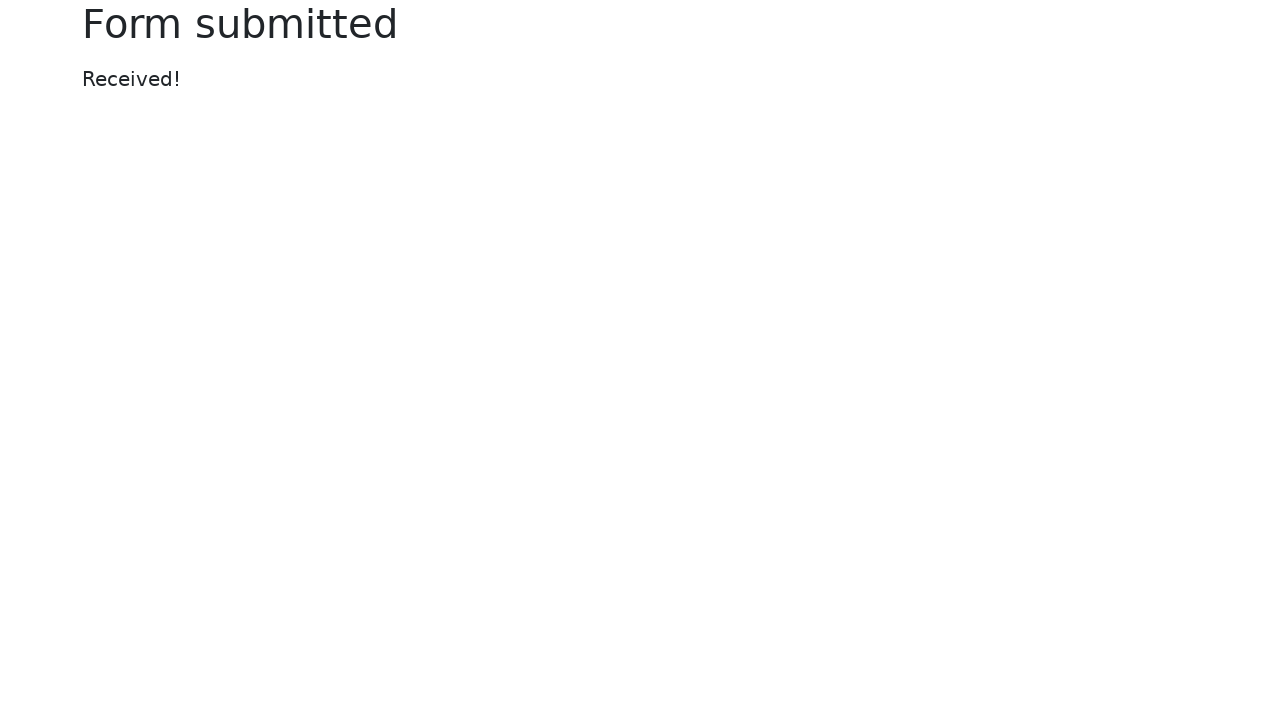

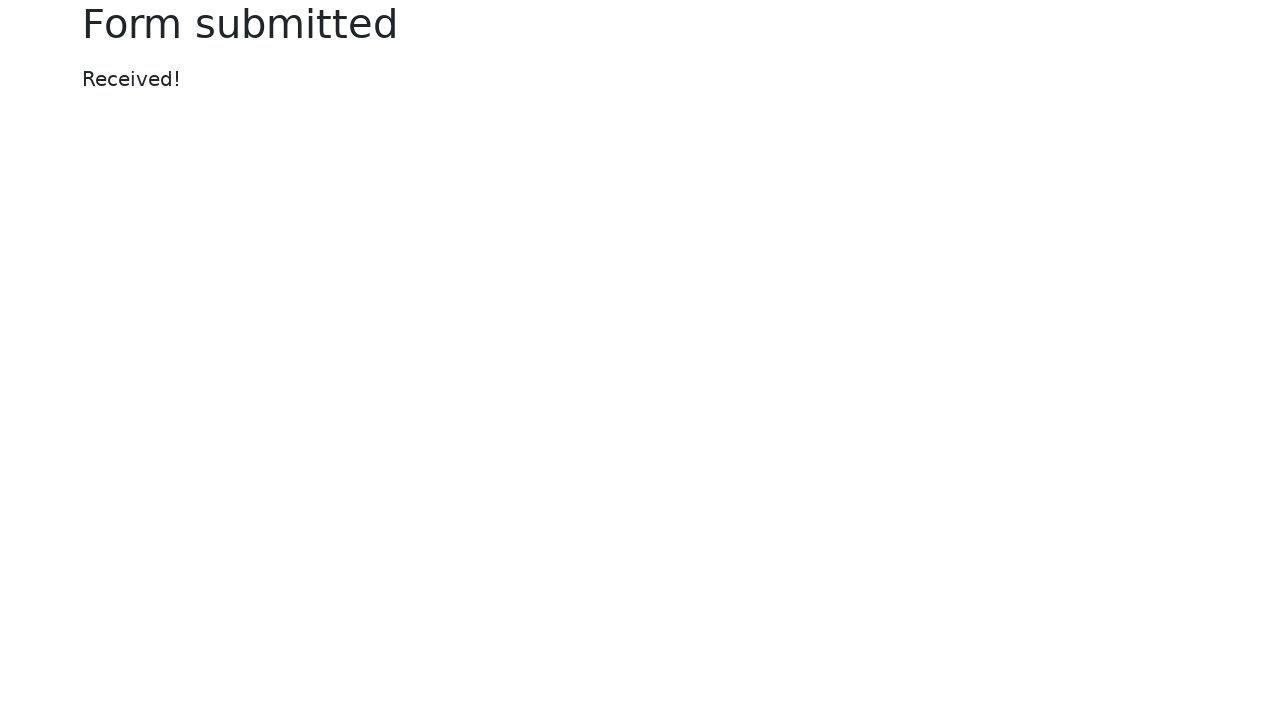